Navigates to Burger King menu page and verifies that images are present on the page

Starting URL: http://www.bk.com/menu

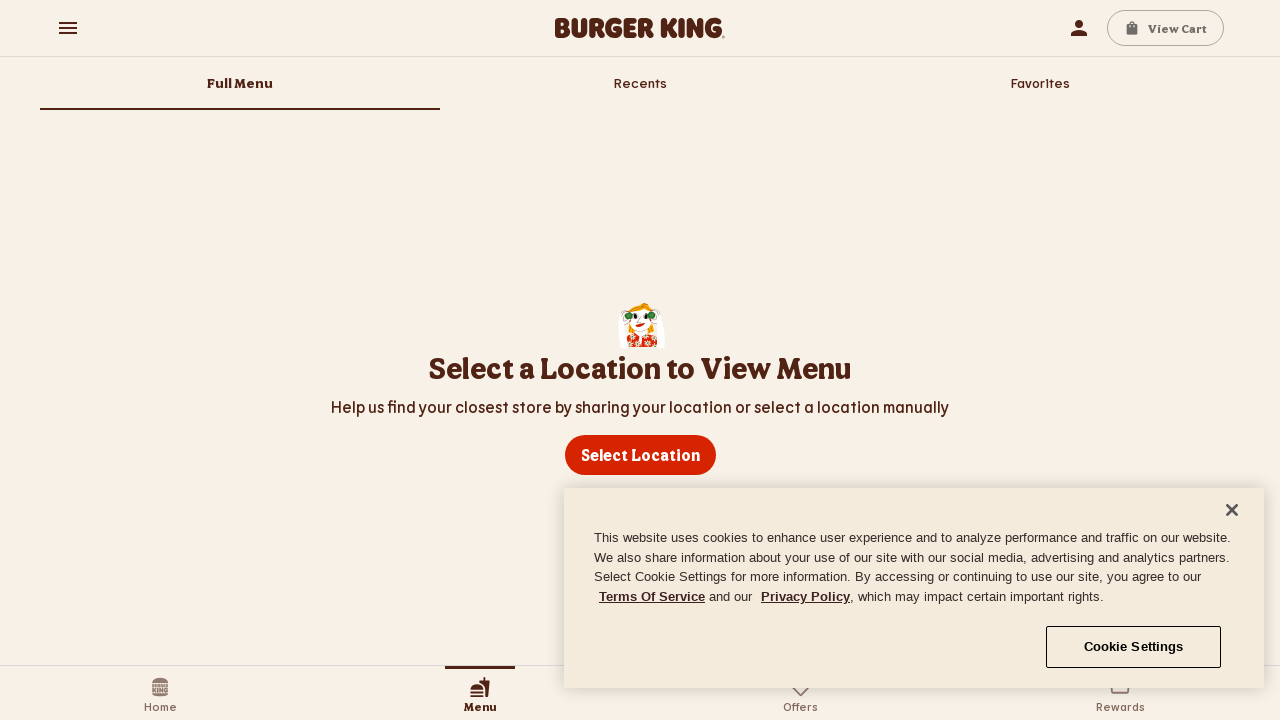

Navigated to Burger King menu page at http://www.bk.com/menu
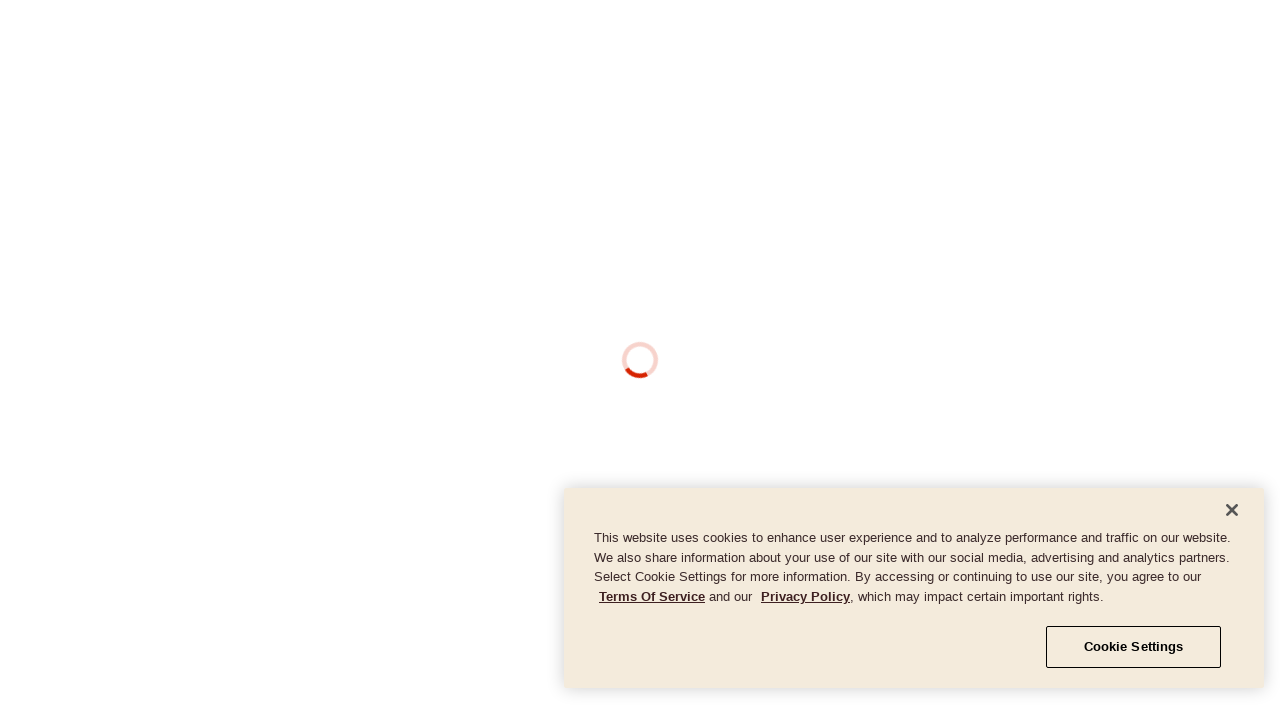

Waited for images to load on the page
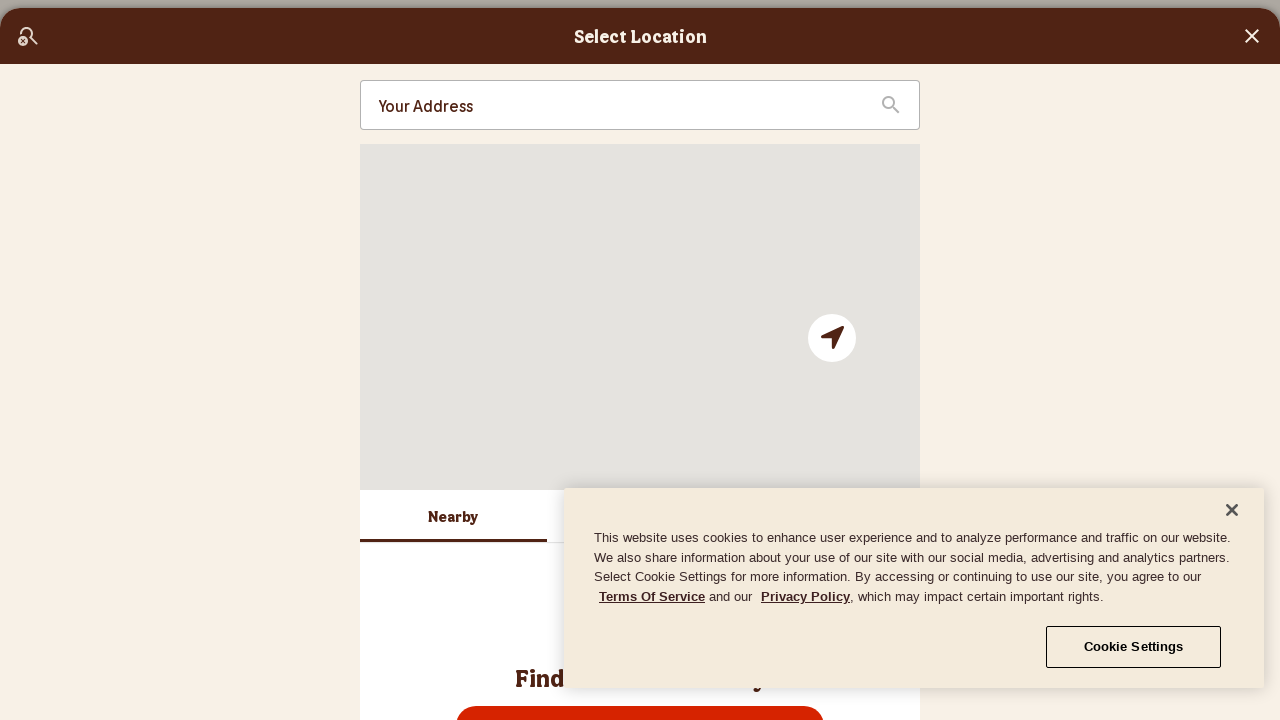

Located all image elements on the page
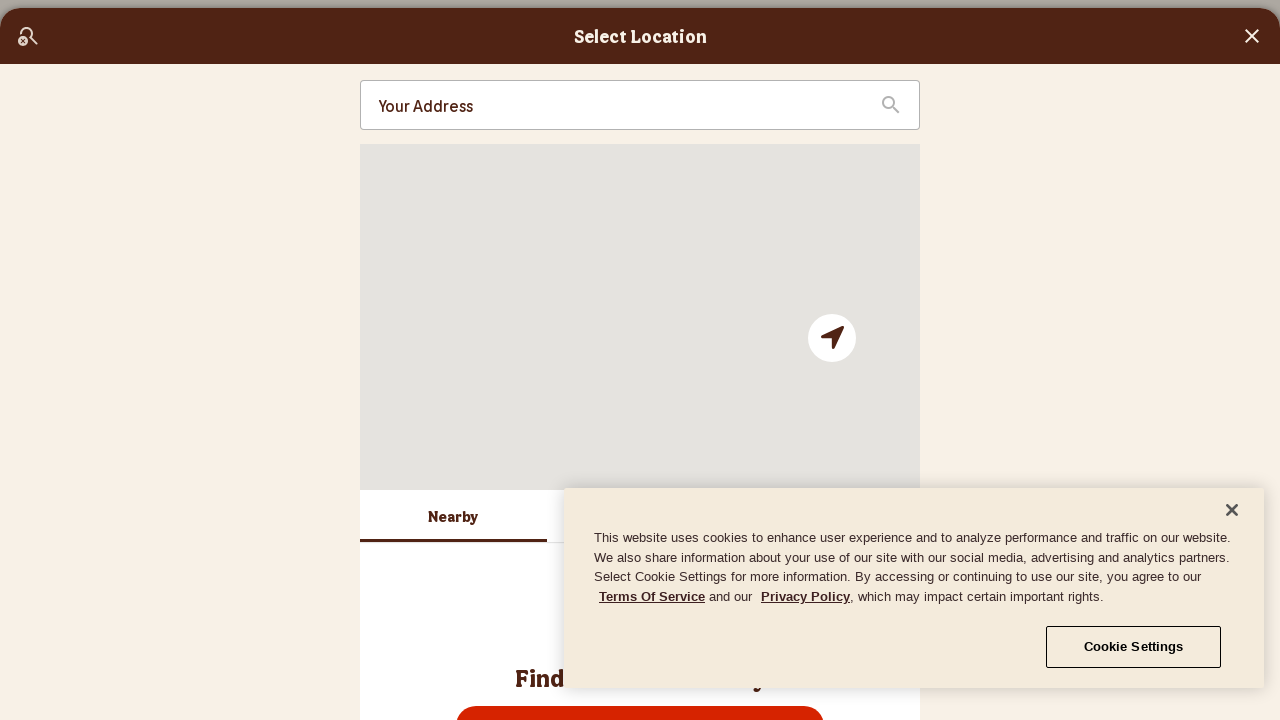

Verified that images are present on the menu page
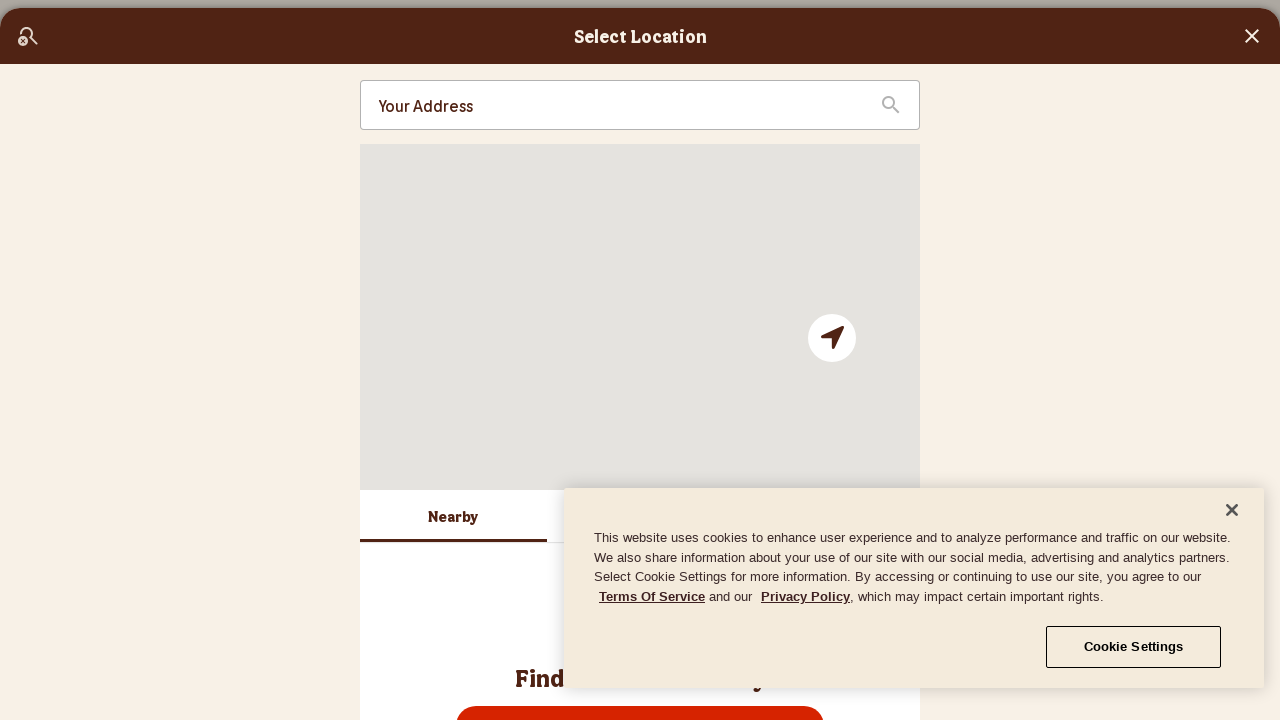

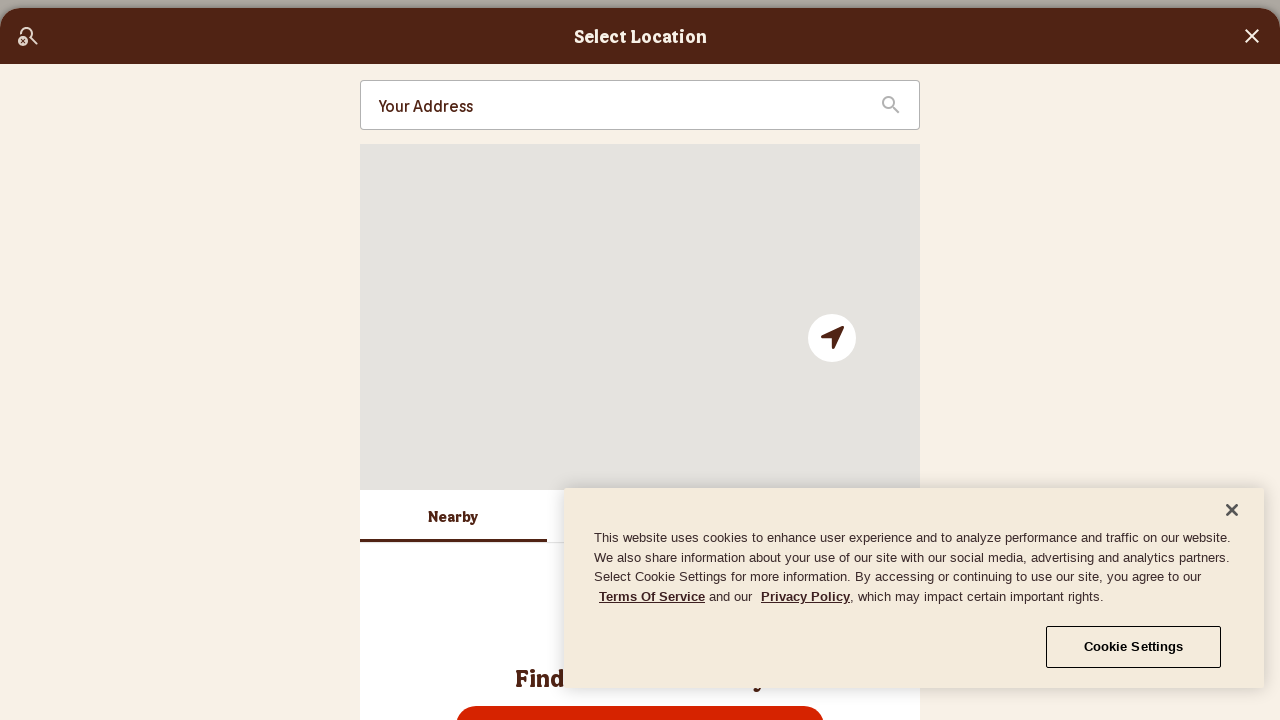